Tests that edits are saved when the input loses focus (blur event)

Starting URL: https://demo.playwright.dev/todomvc

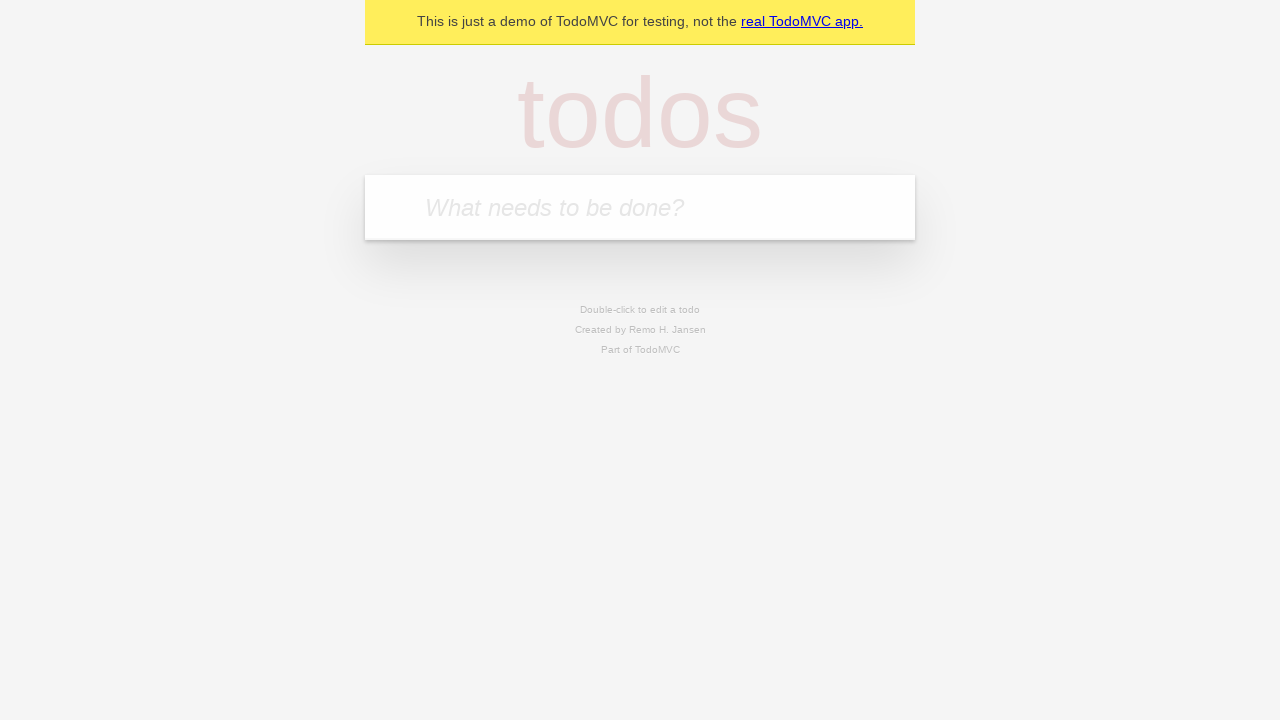

Filled todo input with 'buy some cheese' on internal:attr=[placeholder="What needs to be done?"i]
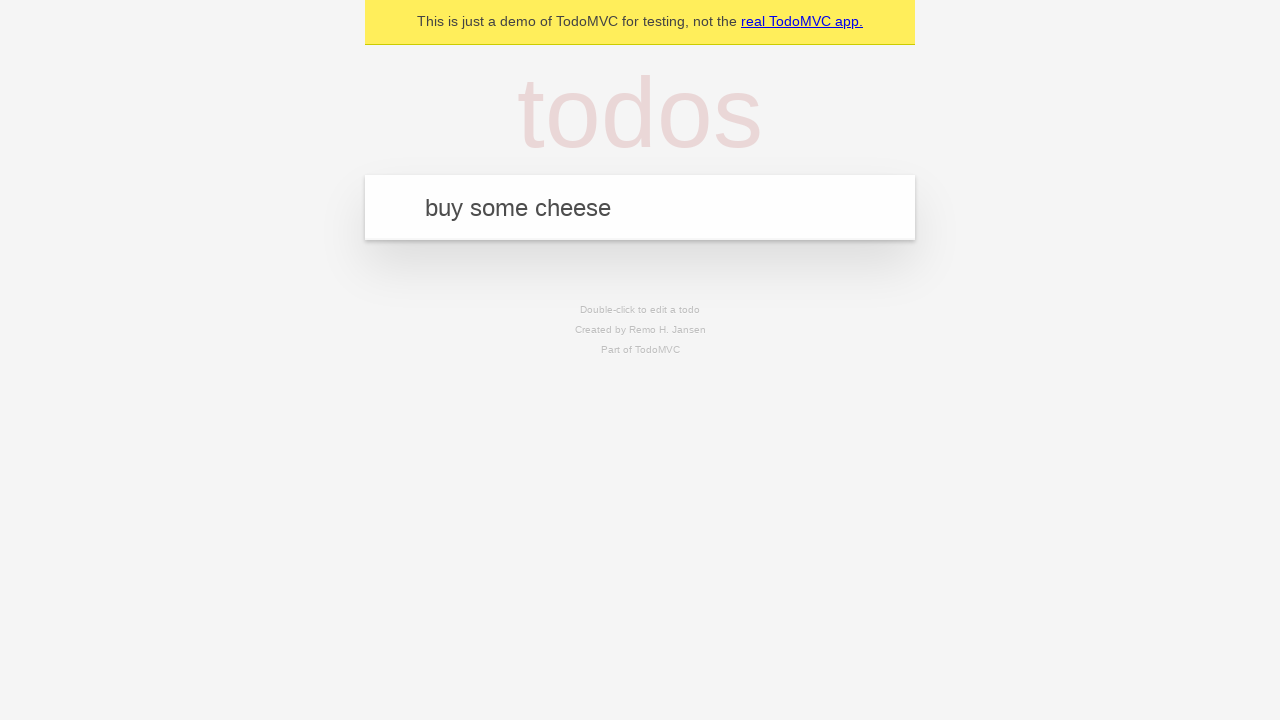

Pressed Enter to create first todo item on internal:attr=[placeholder="What needs to be done?"i]
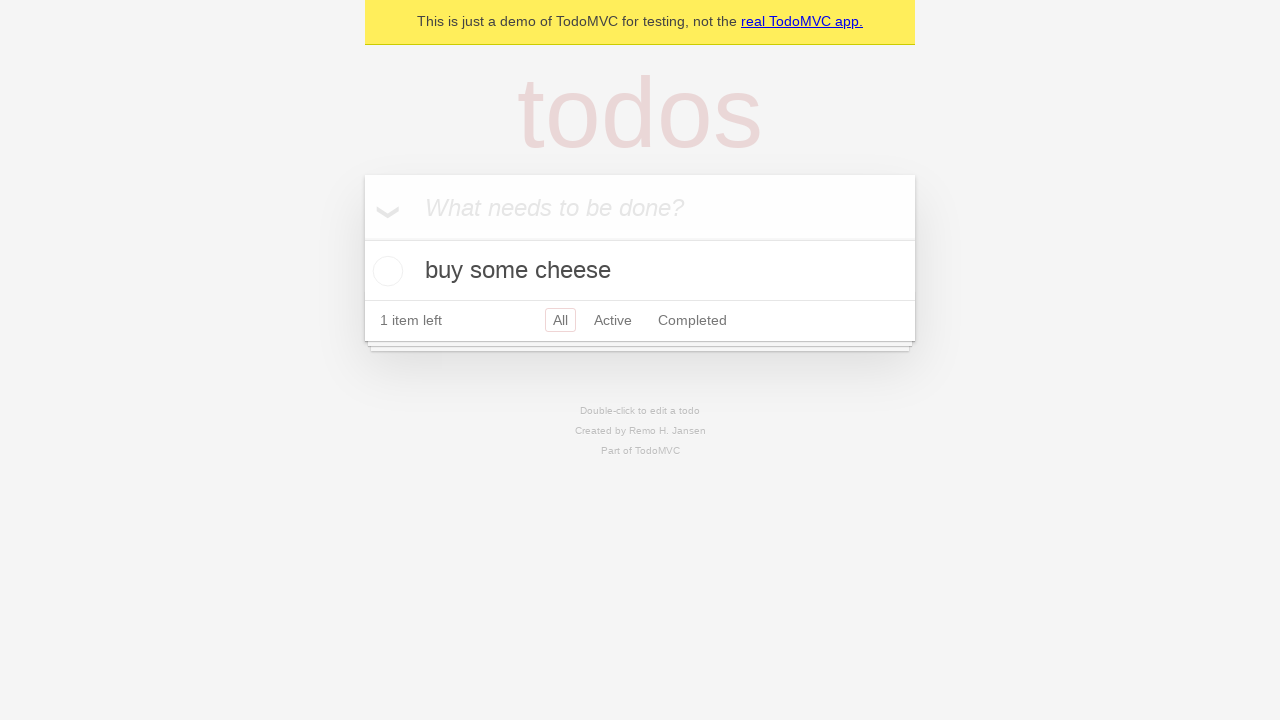

Filled todo input with 'feed the cat' on internal:attr=[placeholder="What needs to be done?"i]
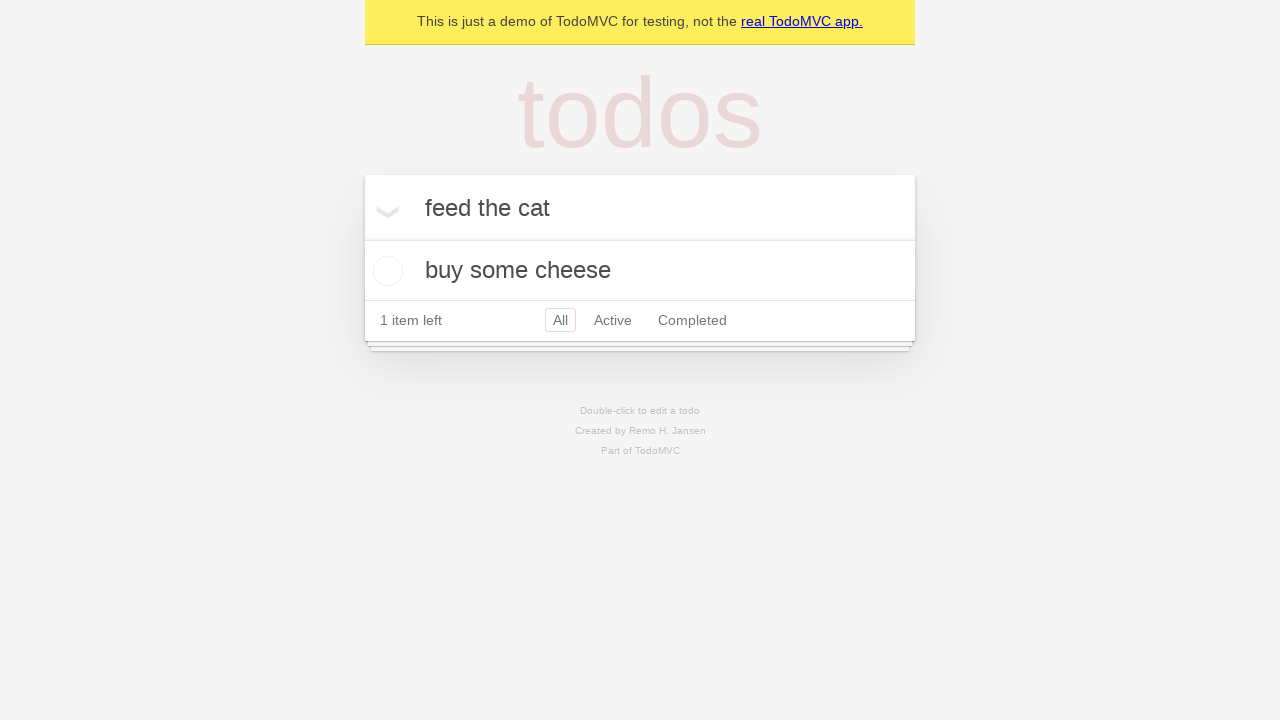

Pressed Enter to create second todo item on internal:attr=[placeholder="What needs to be done?"i]
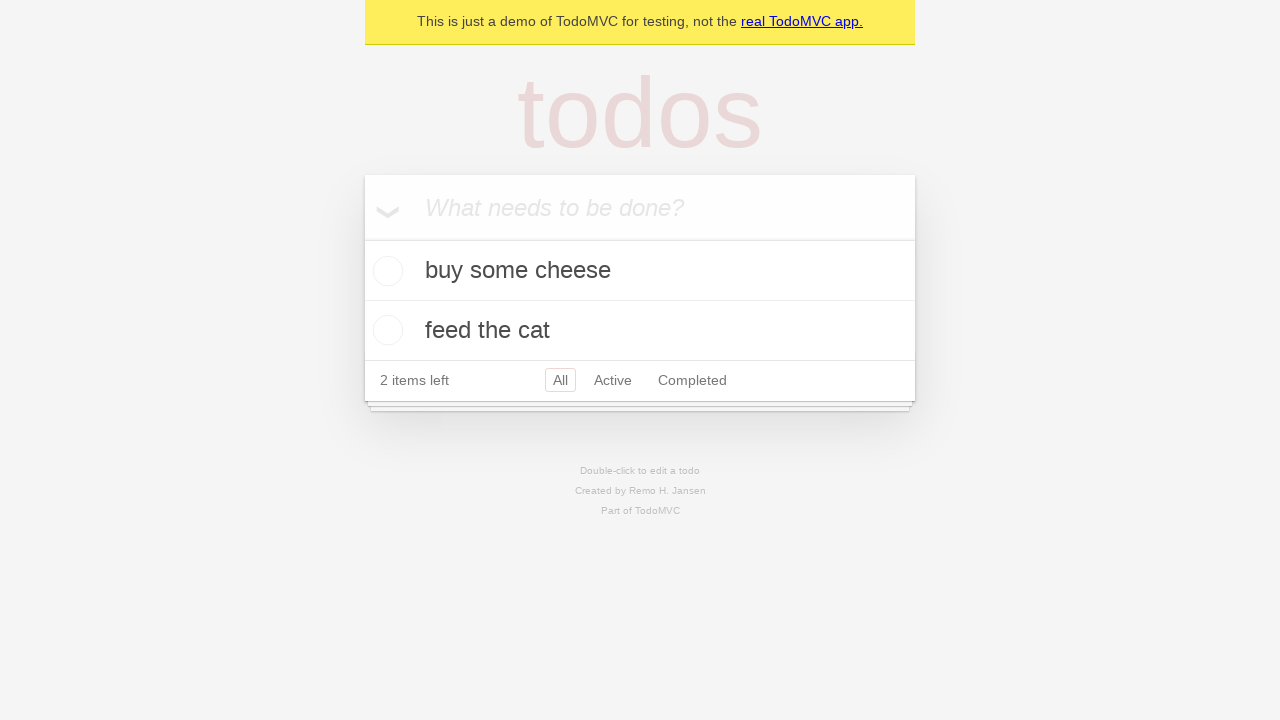

Filled todo input with 'book a doctors appointment' on internal:attr=[placeholder="What needs to be done?"i]
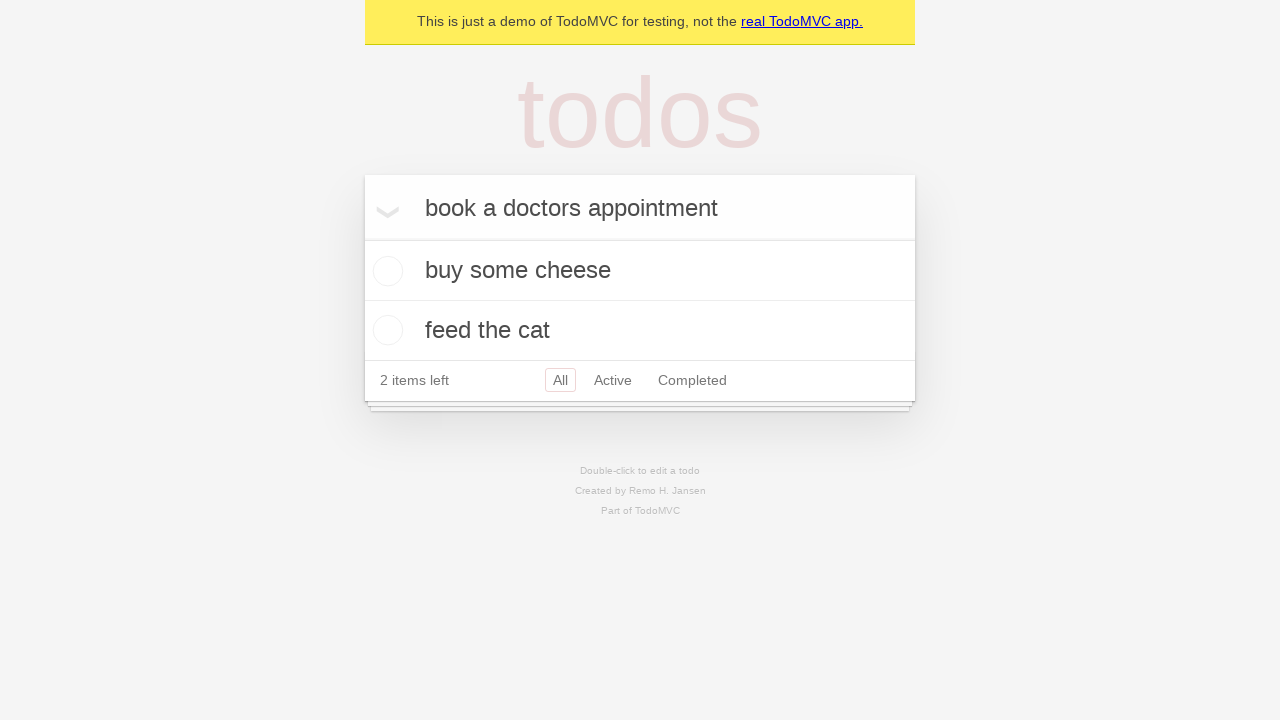

Pressed Enter to create third todo item on internal:attr=[placeholder="What needs to be done?"i]
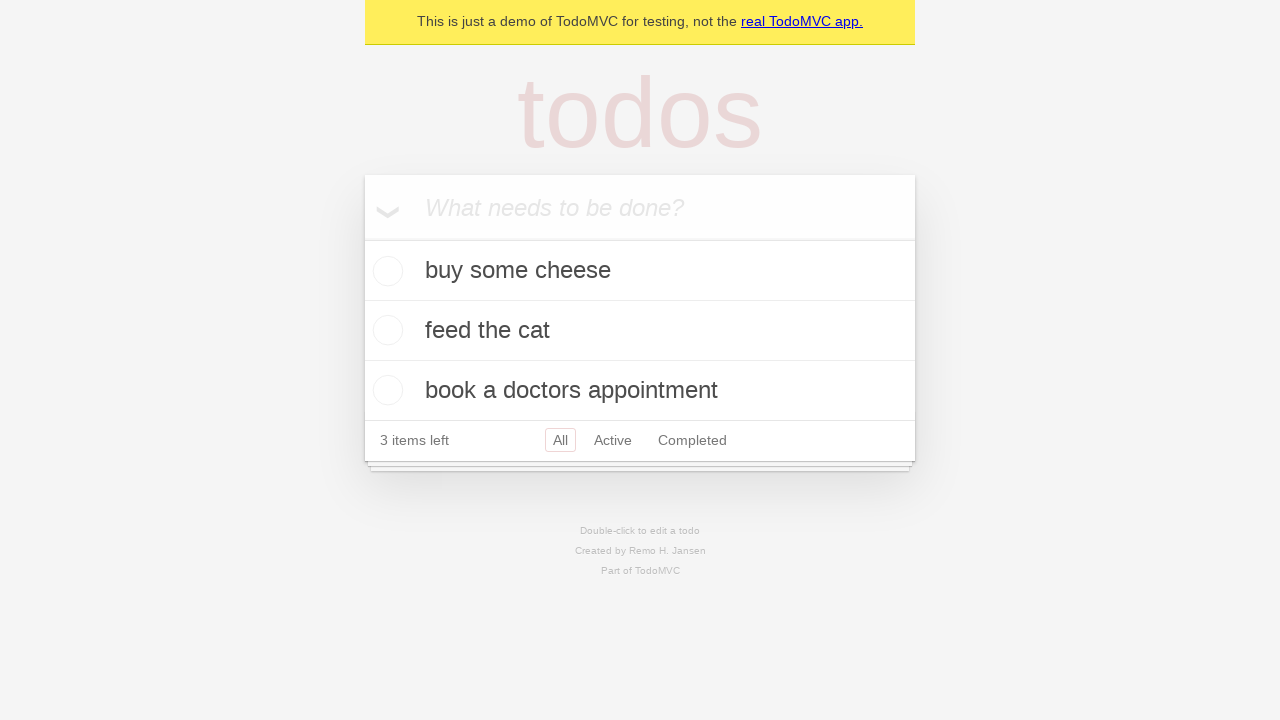

Double-clicked second todo item to enter edit mode at (640, 331) on internal:testid=[data-testid="todo-item"s] >> nth=1
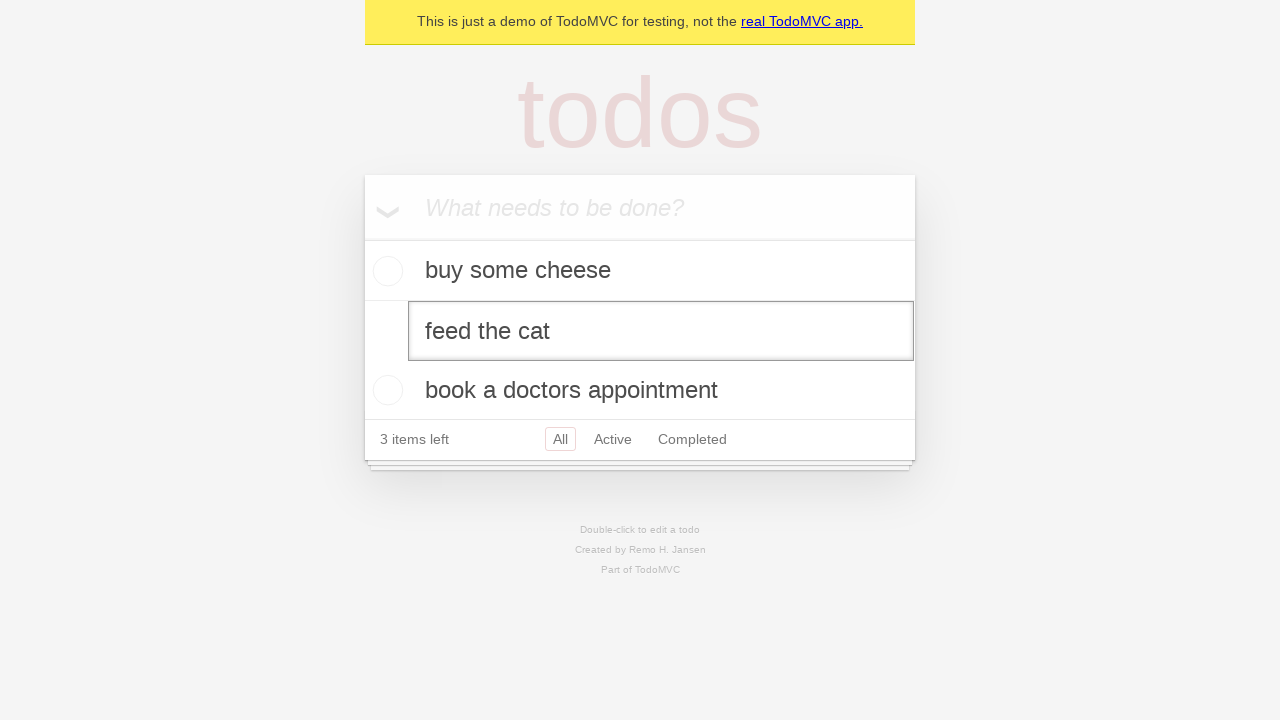

Changed second todo text to 'buy some sausages' on internal:testid=[data-testid="todo-item"s] >> nth=1 >> internal:role=textbox[nam
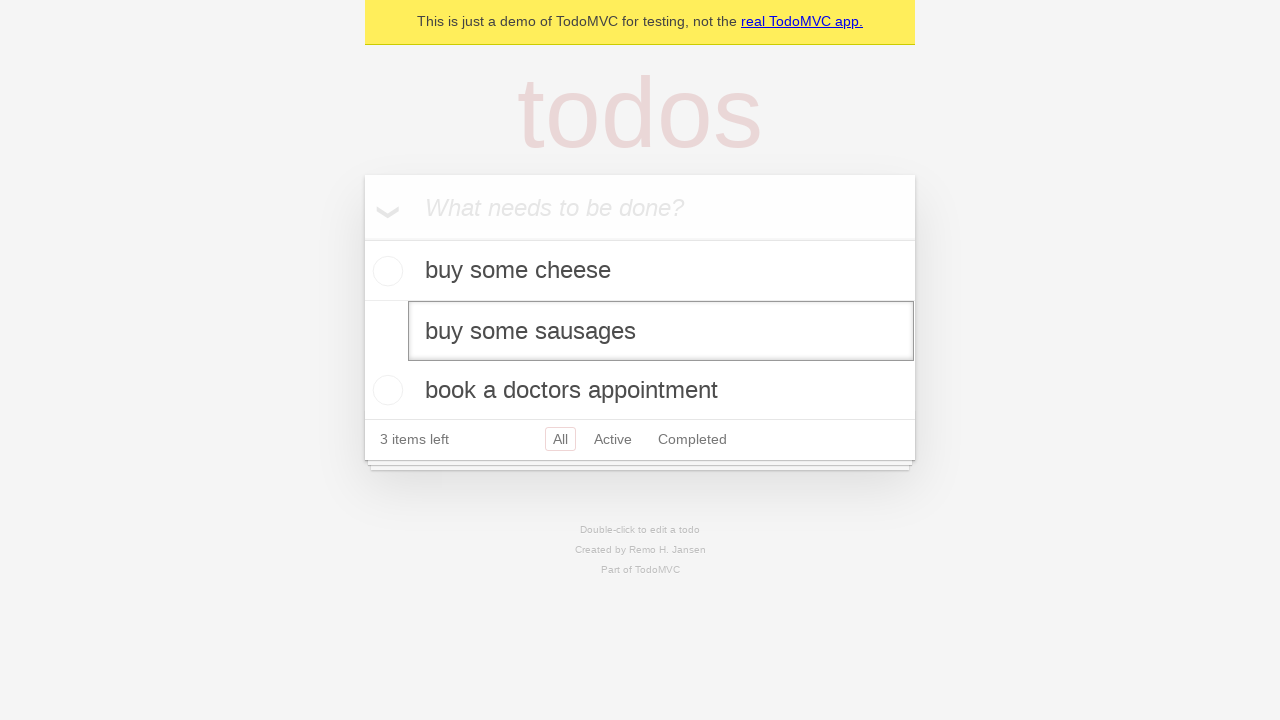

Triggered blur event on edit textbox to save changes
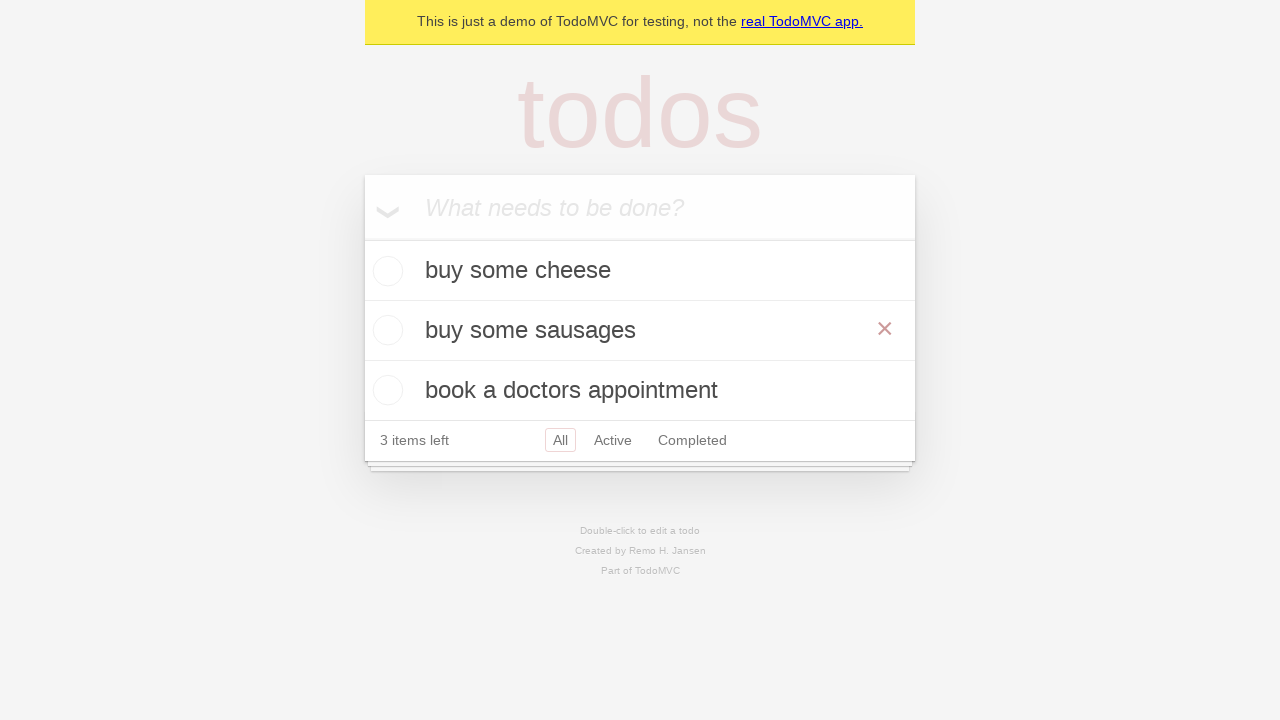

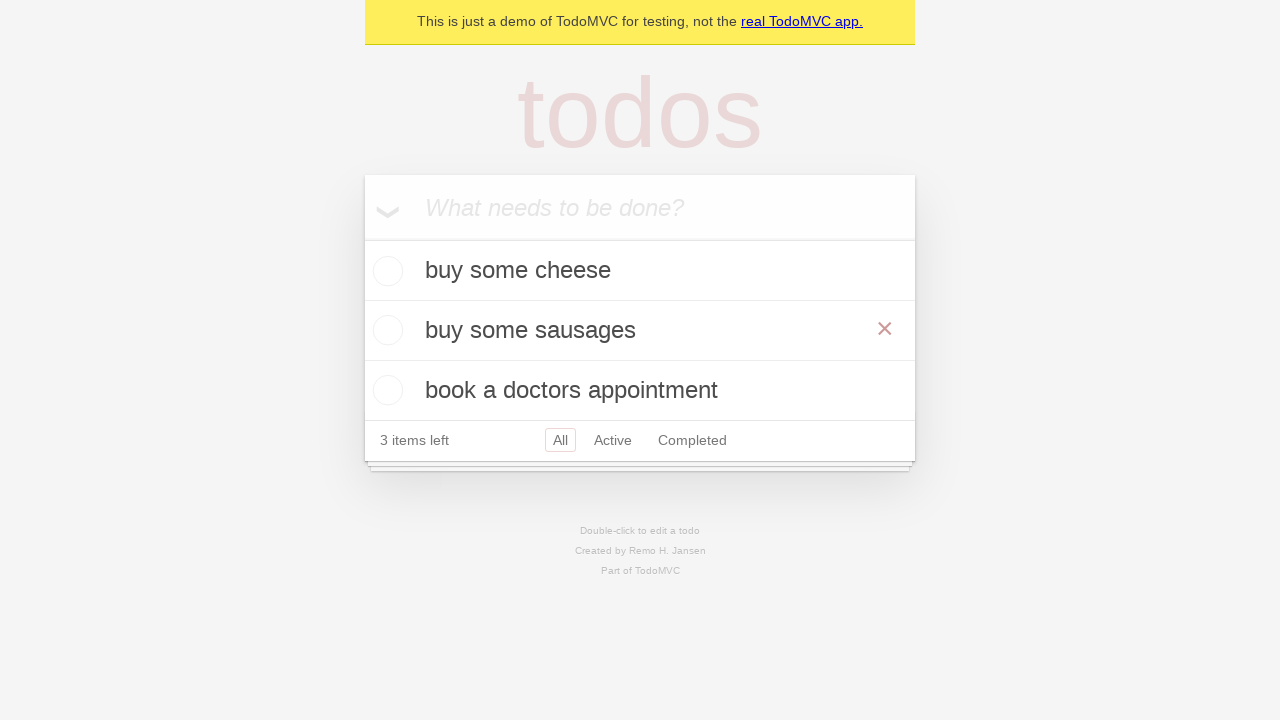